Tests the add/remove elements functionality by clicking the add button twice to create two delete buttons, then clicking one delete button to verify only one remains.

Starting URL: http://the-internet.herokuapp.com/add_remove_elements/

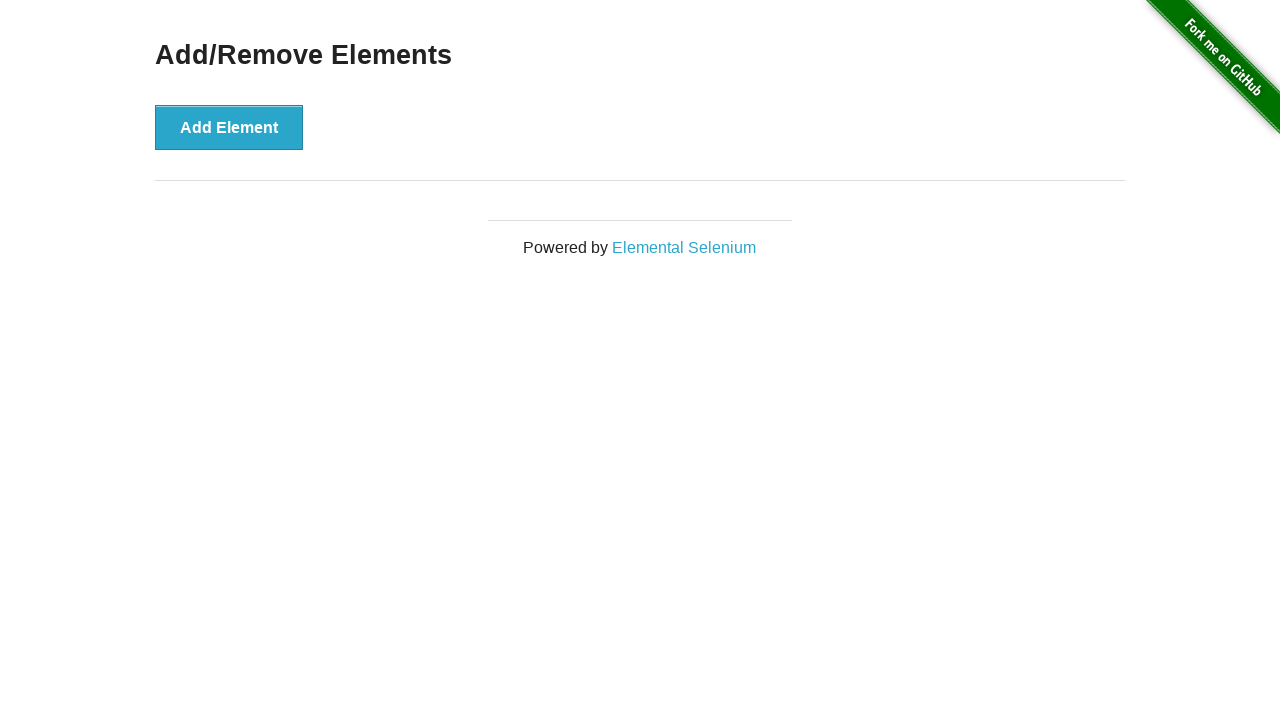

Clicked Add Element button (first time) at (229, 127) on button[onclick='addElement()']
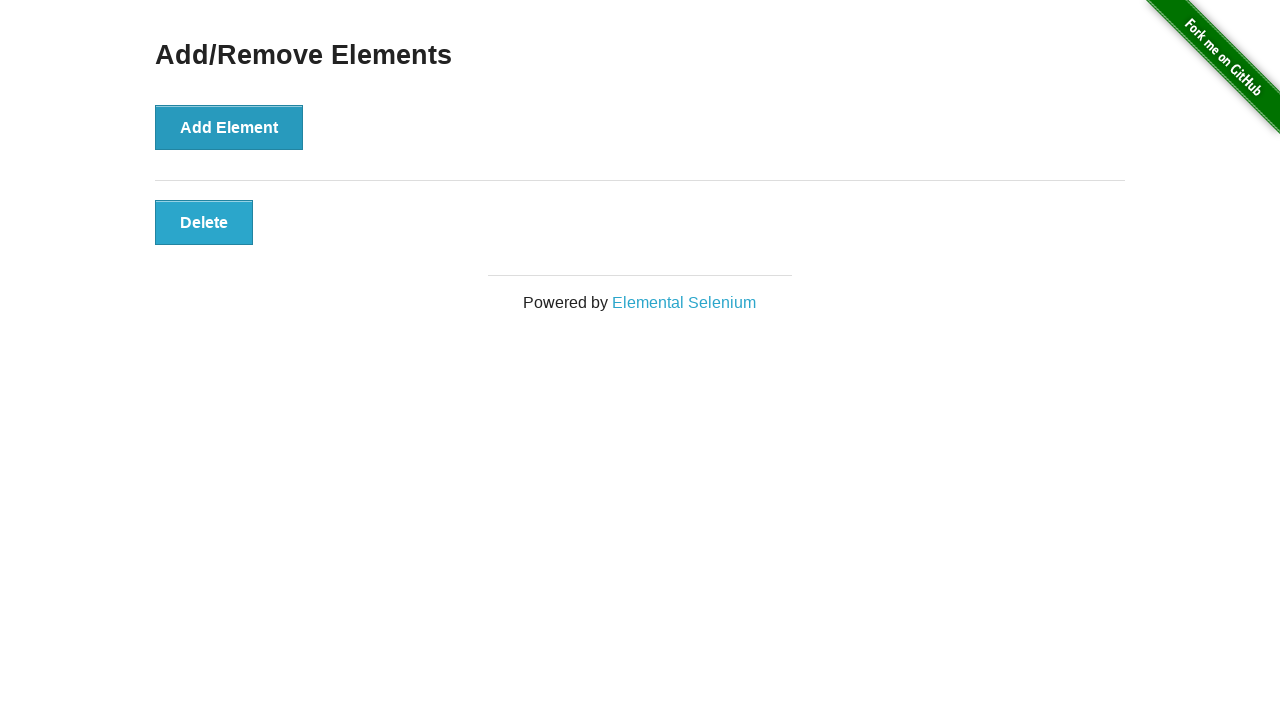

Clicked Add Element button (second time) - two delete buttons now present at (229, 127) on button[onclick='addElement()']
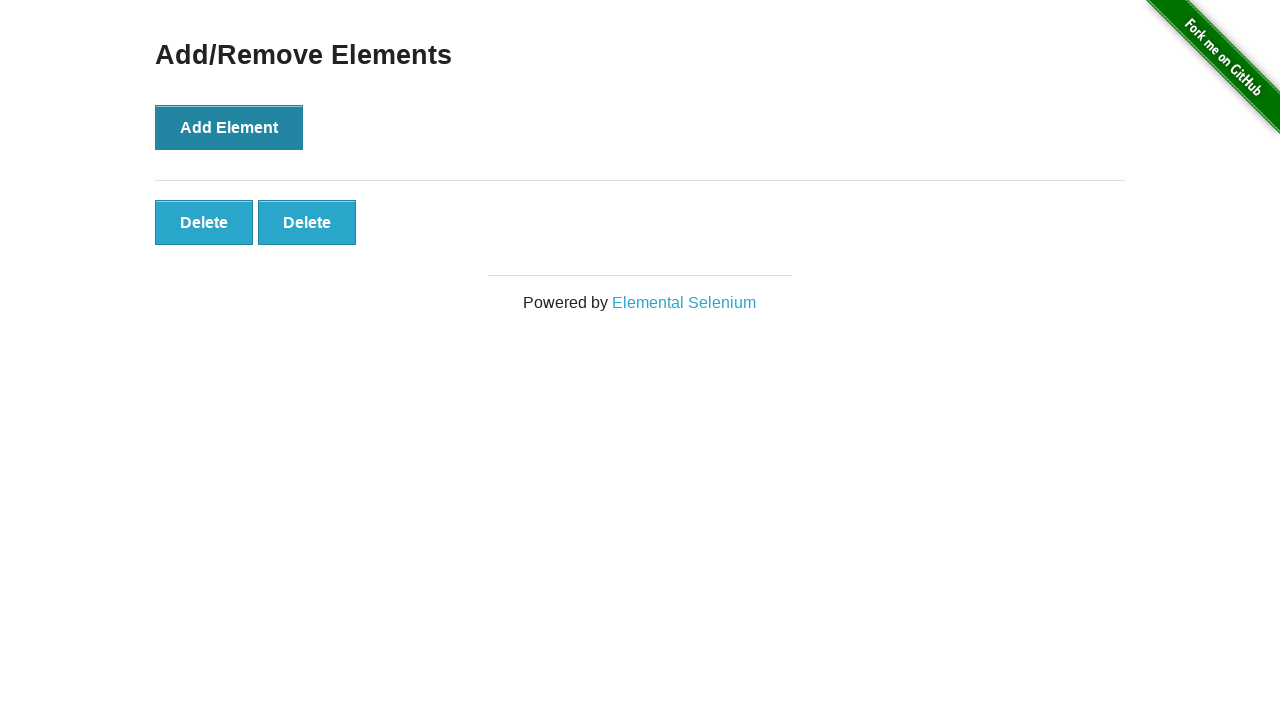

Clicked one of the Delete buttons at (204, 222) on button[onclick='deleteElement()']
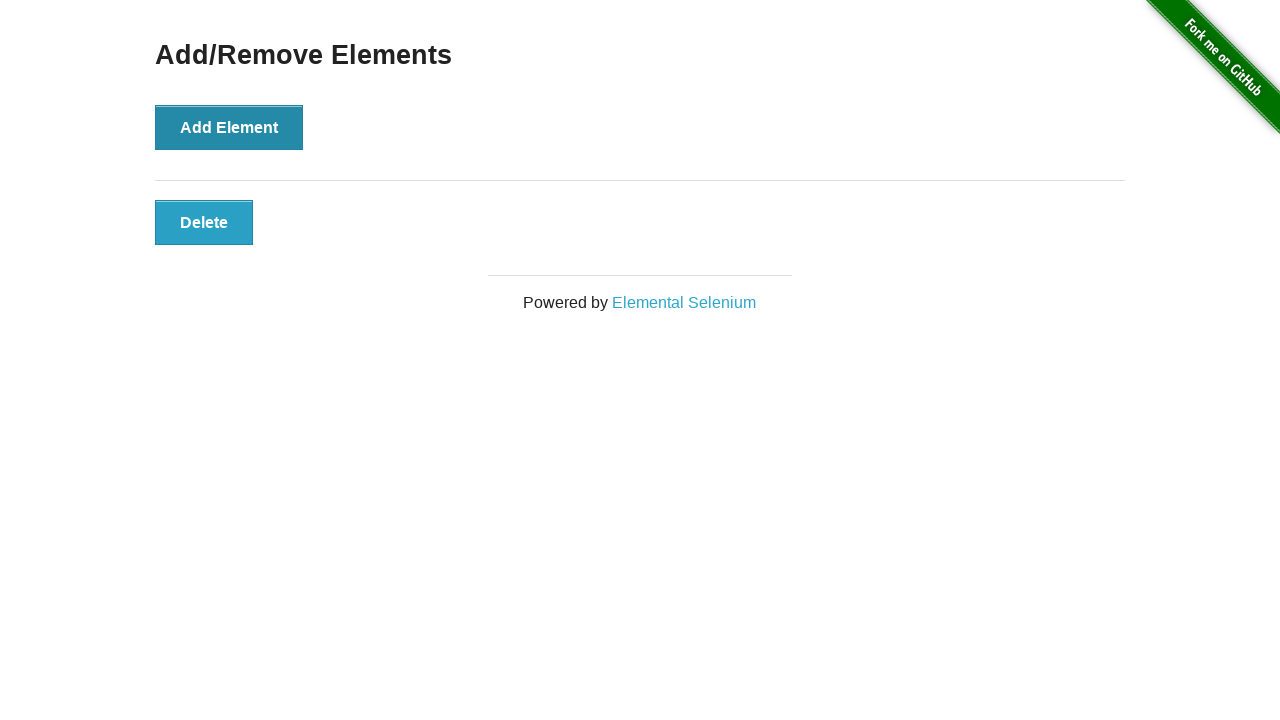

Waited for Delete button to be present
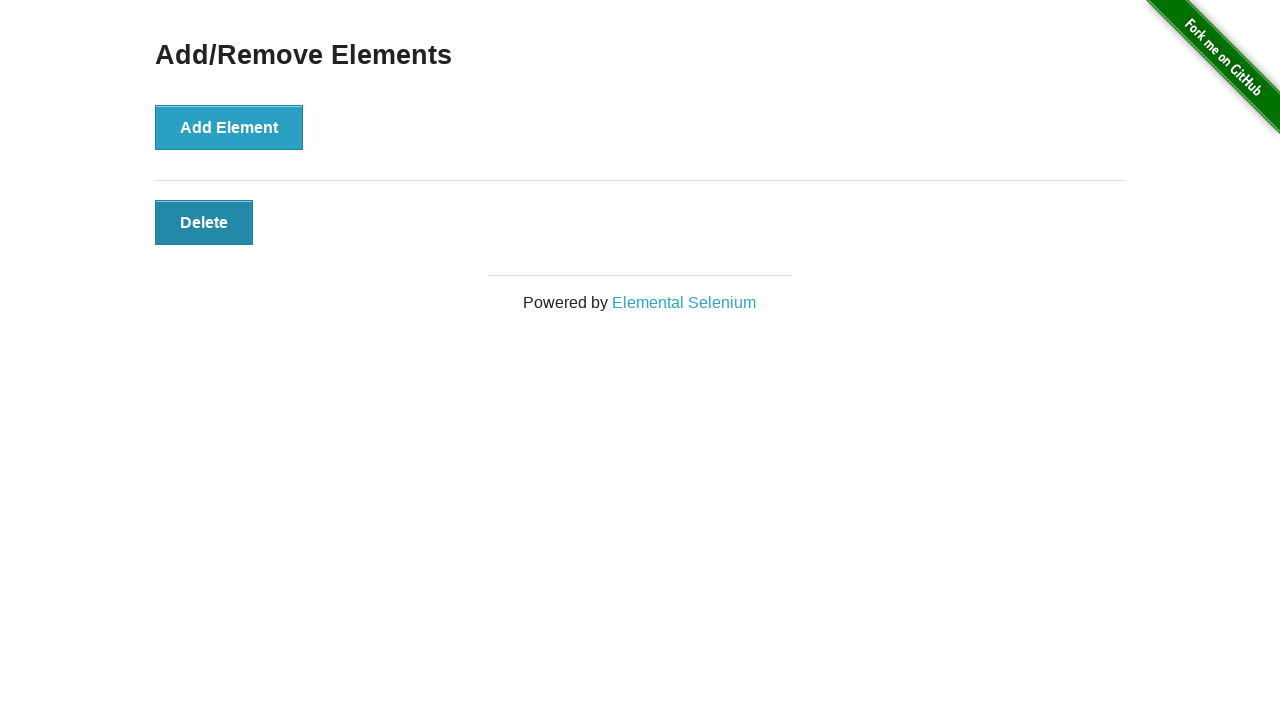

Located remaining Delete buttons
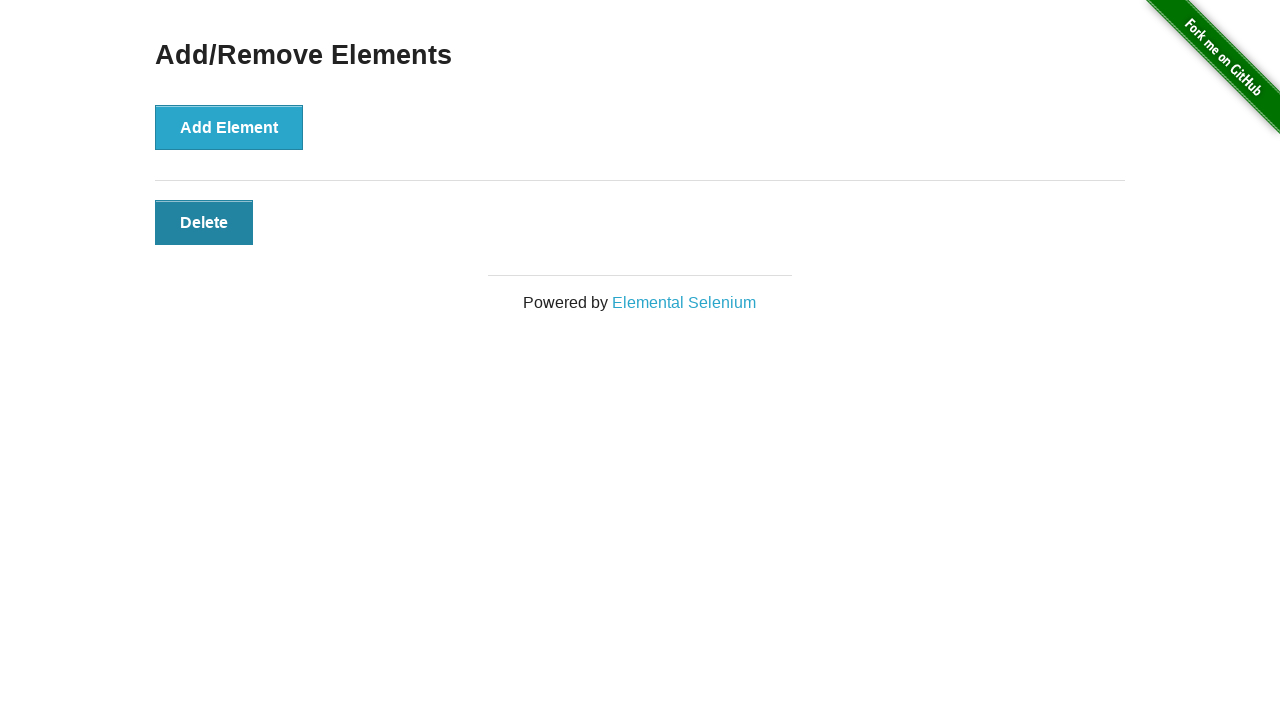

Verified exactly one Delete button remains
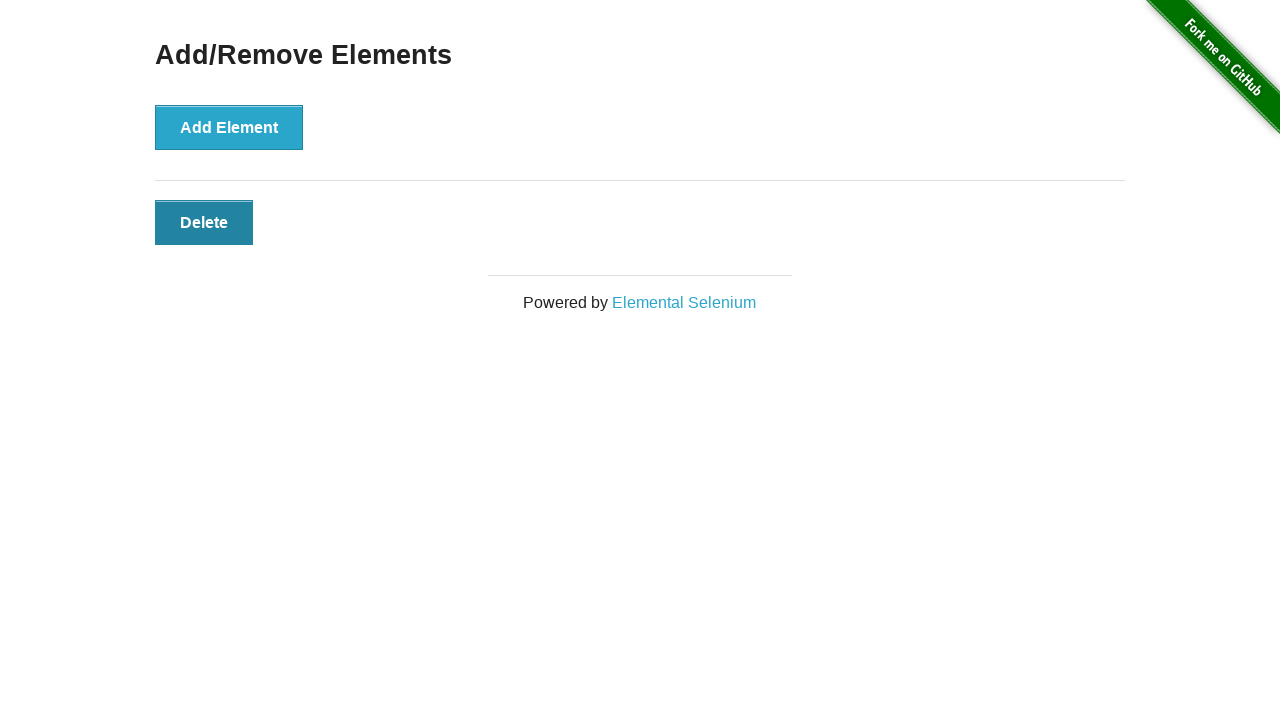

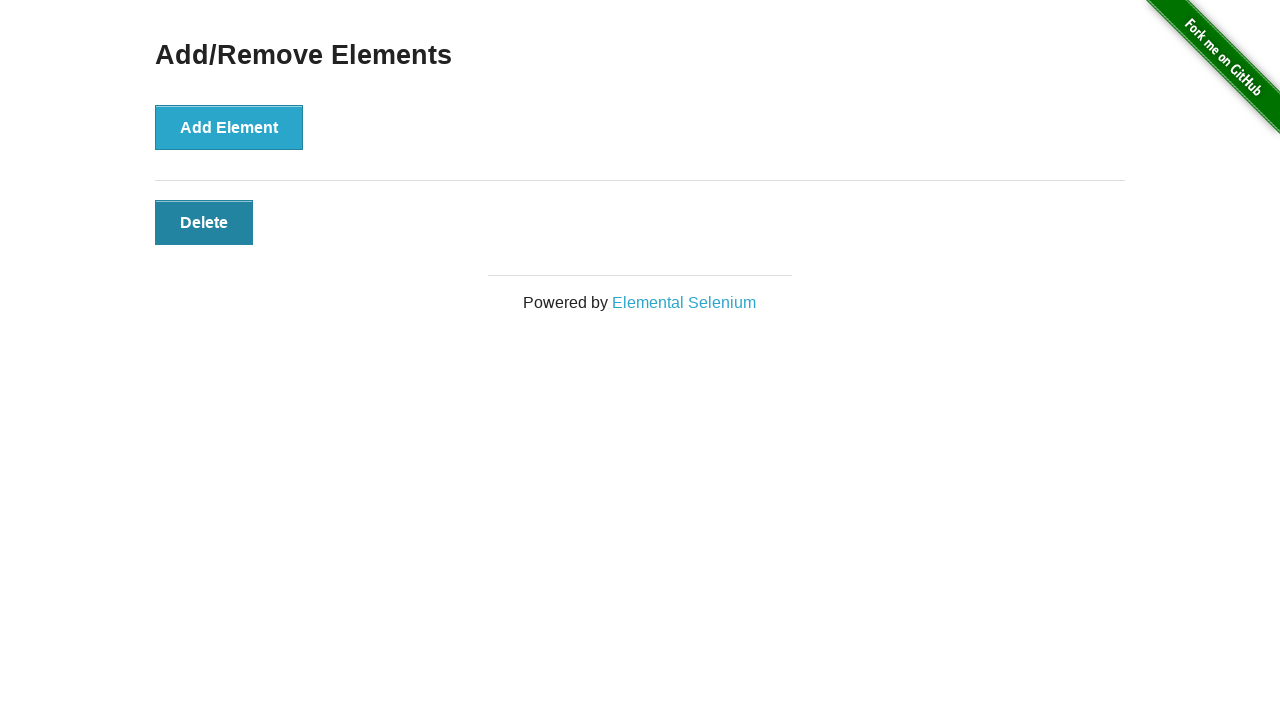